Tests dynamic controls by toggling checkbox and input field states

Starting URL: https://the-internet.herokuapp.com/

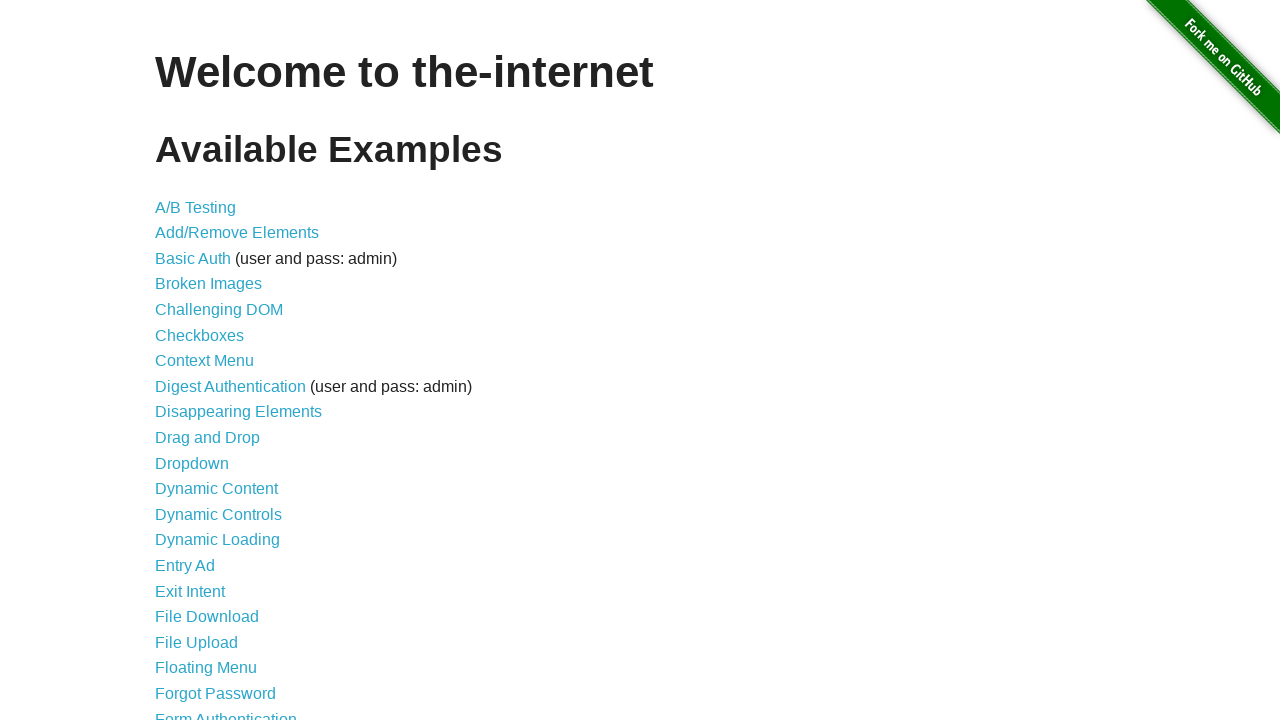

Clicked on Dynamic Controls link at (218, 514) on text='Dynamic Controls'
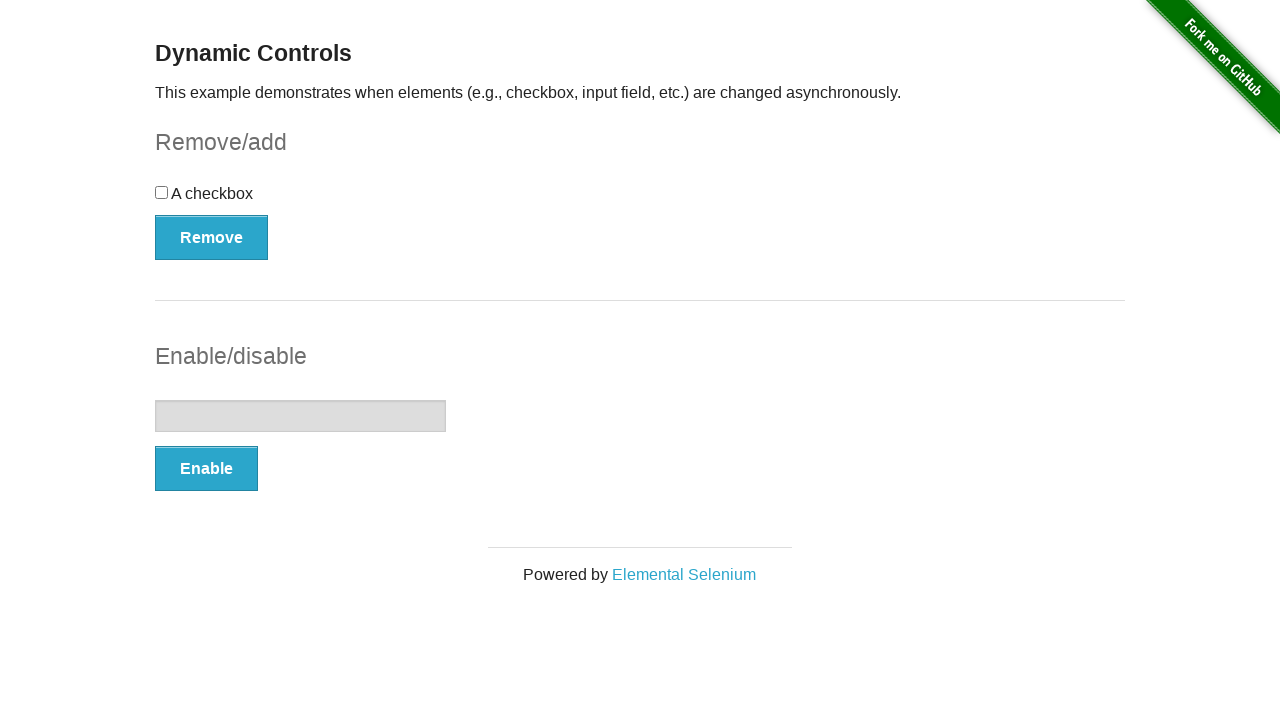

Clicked checkbox to toggle state at (162, 192) on input[type='checkbox']
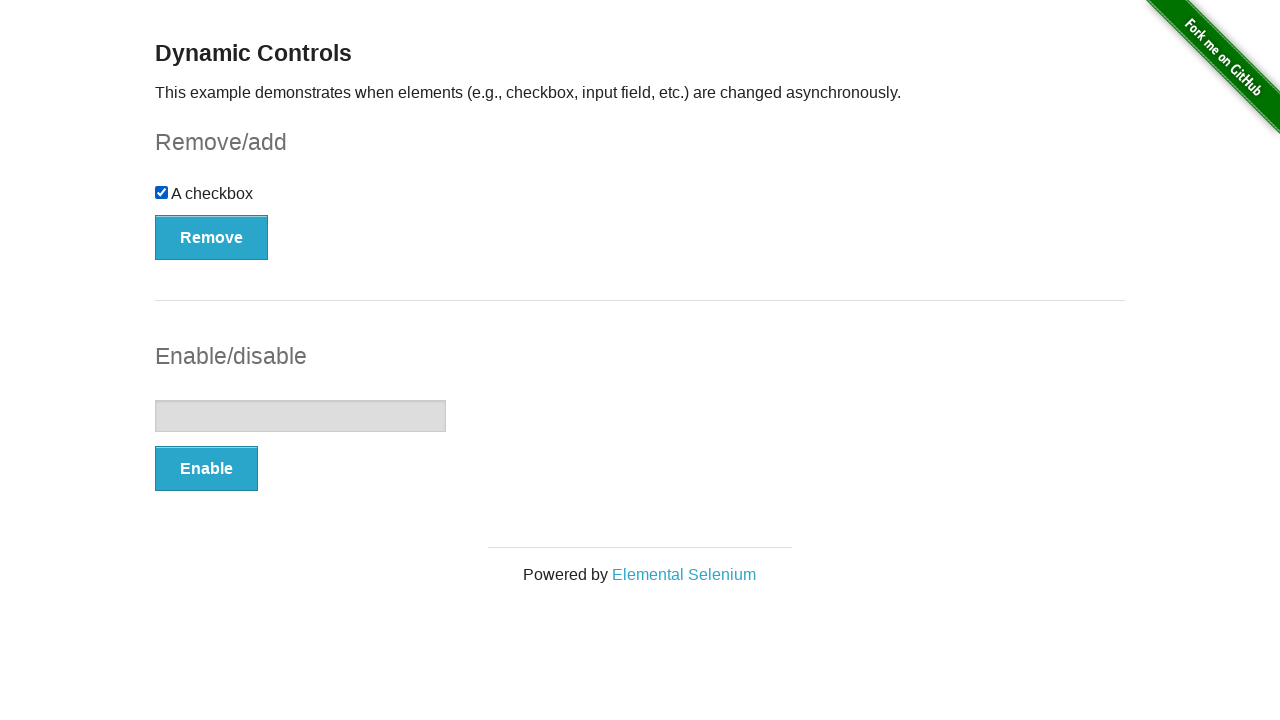

Clicked Remove button to remove checkbox at (212, 237) on button:has-text('Remove')
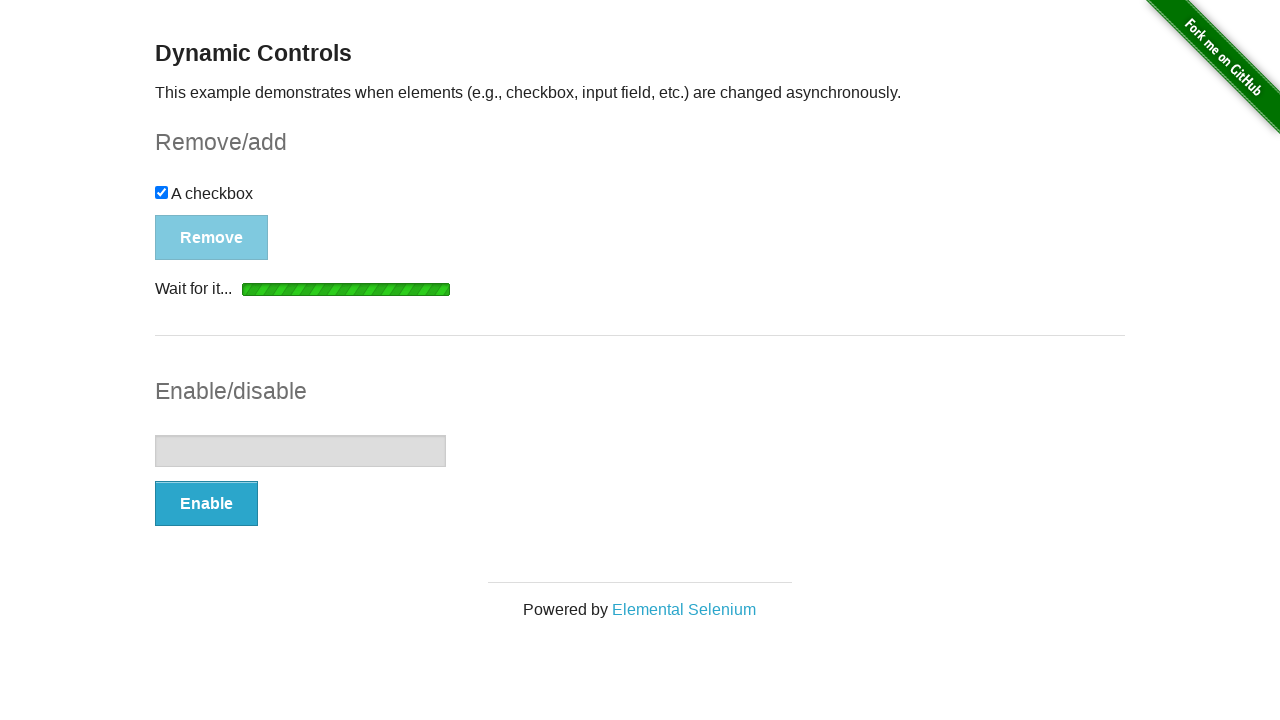

Clicked Enable button to enable input field at (206, 504) on button:has-text('Enable')
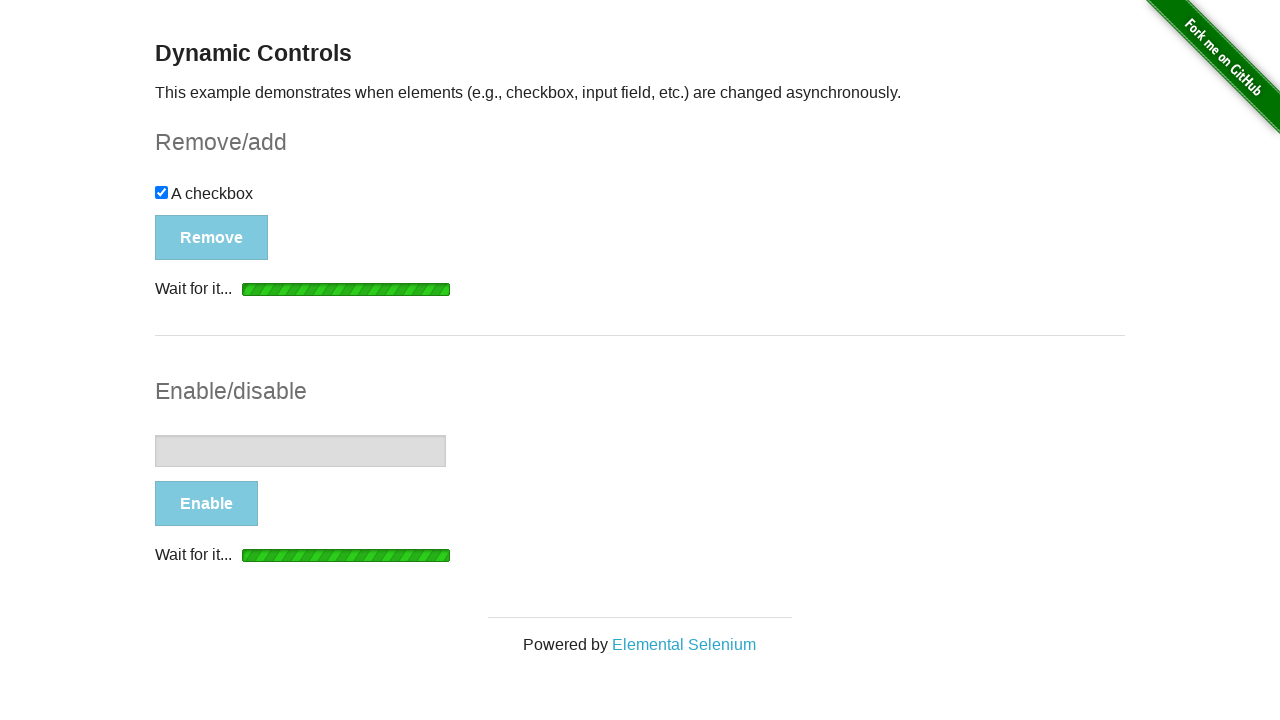

Loading spinner disappeared - operation completed
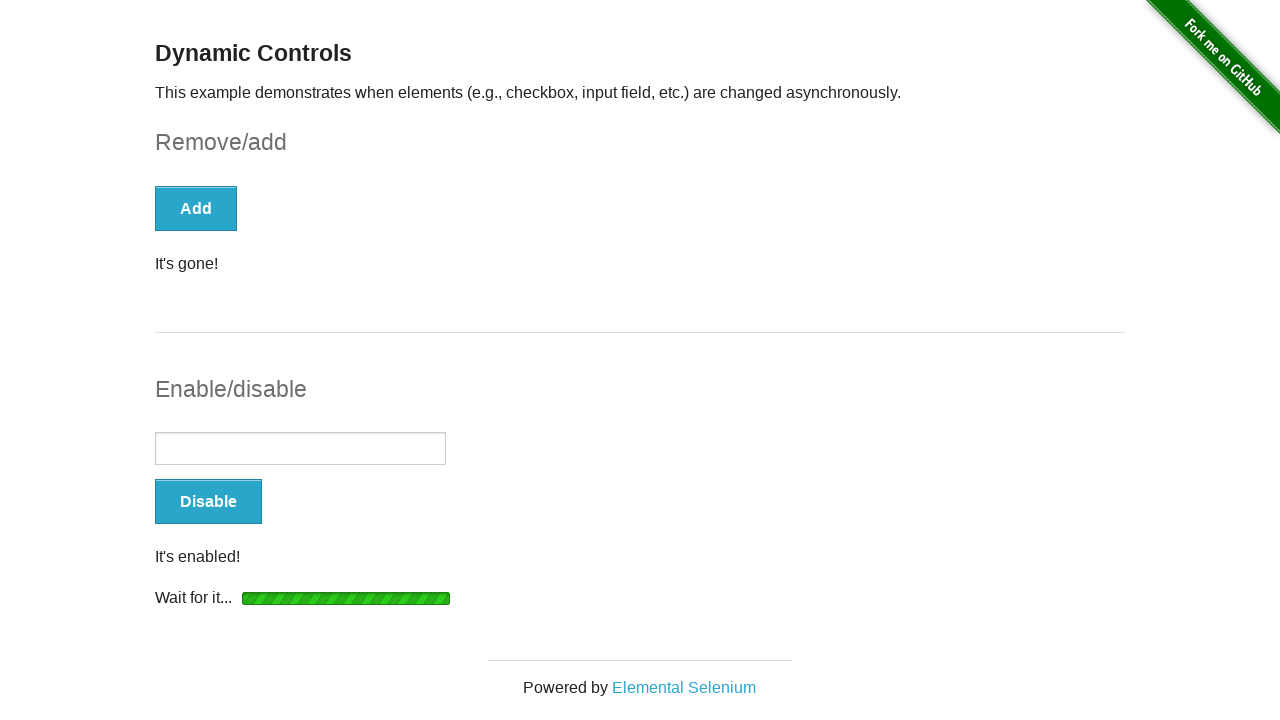

Clicked Add button to add checkbox at (196, 208) on button:has-text('Add')
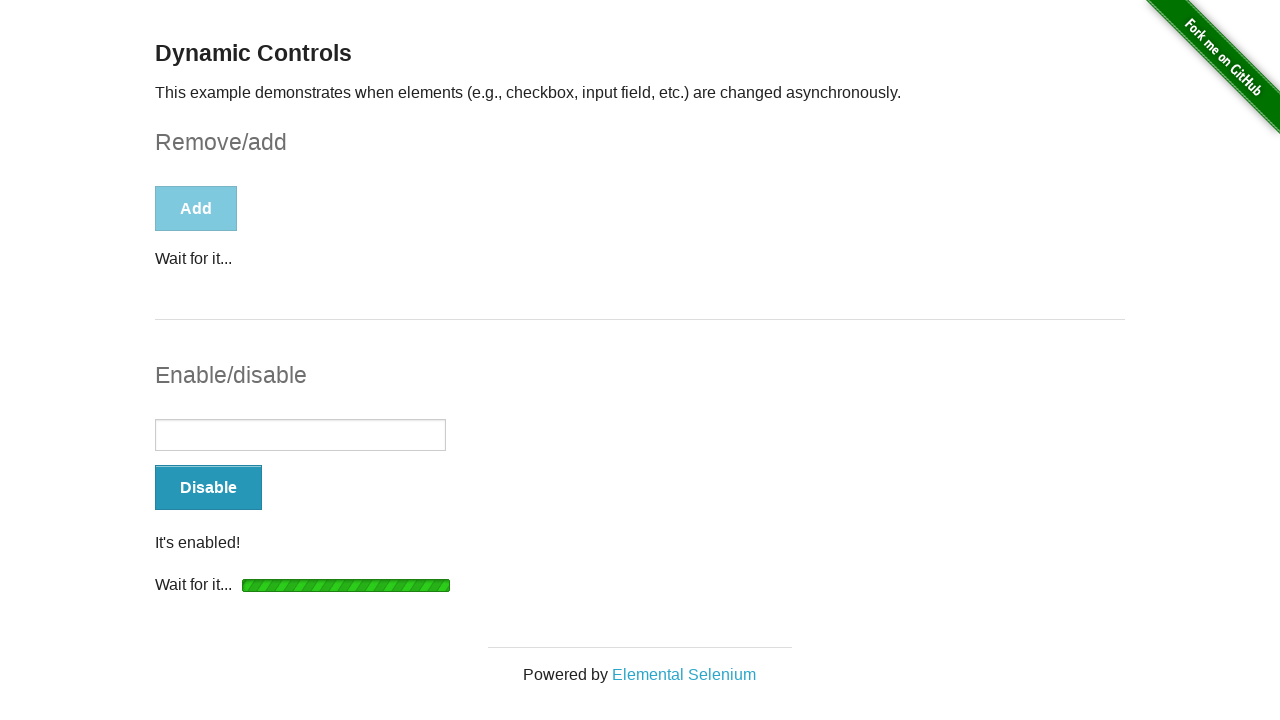

Filled input field with 'Test' on input[type='text']
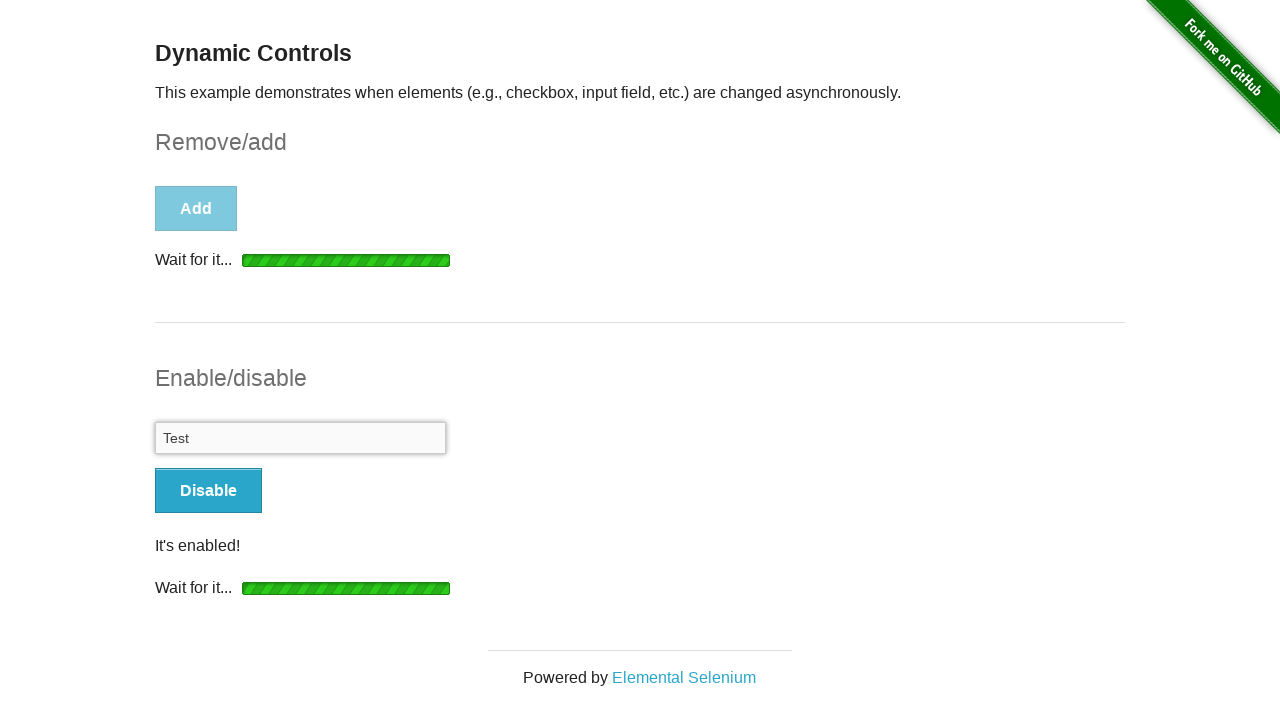

Clicked Disable button to disable input field at (208, 491) on button:has-text('Disable')
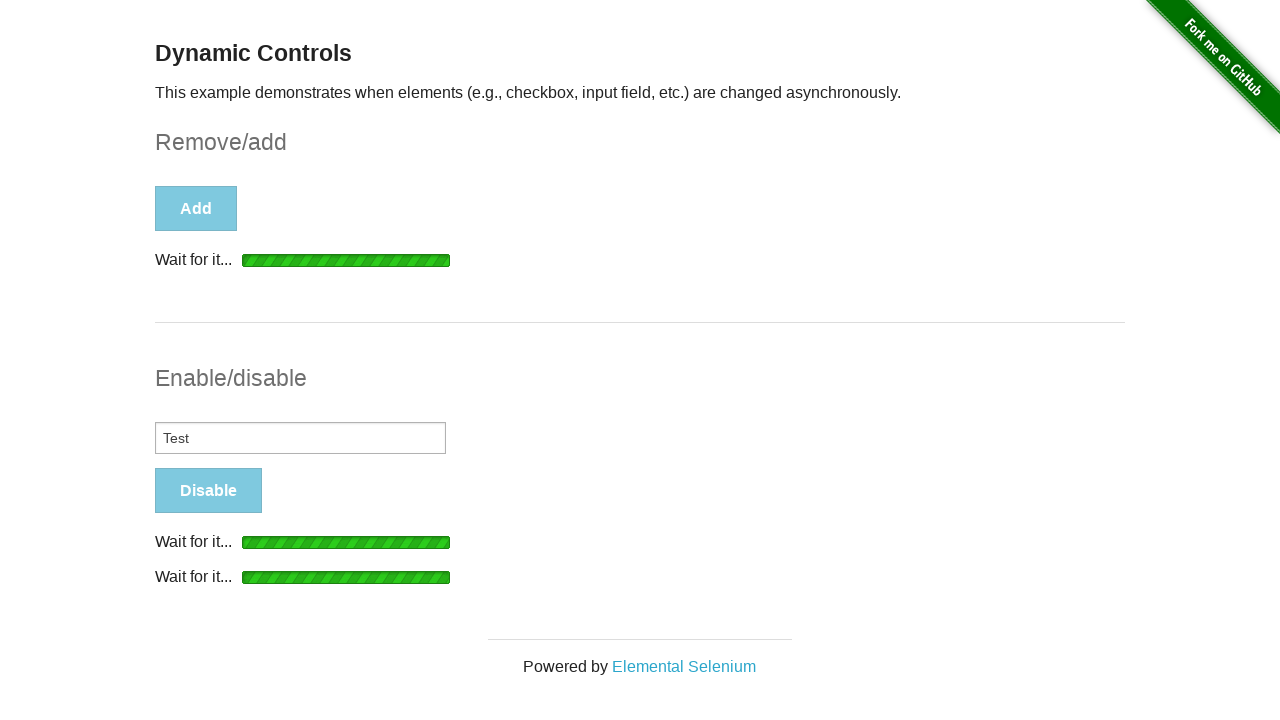

Loading spinner disappeared - operation completed
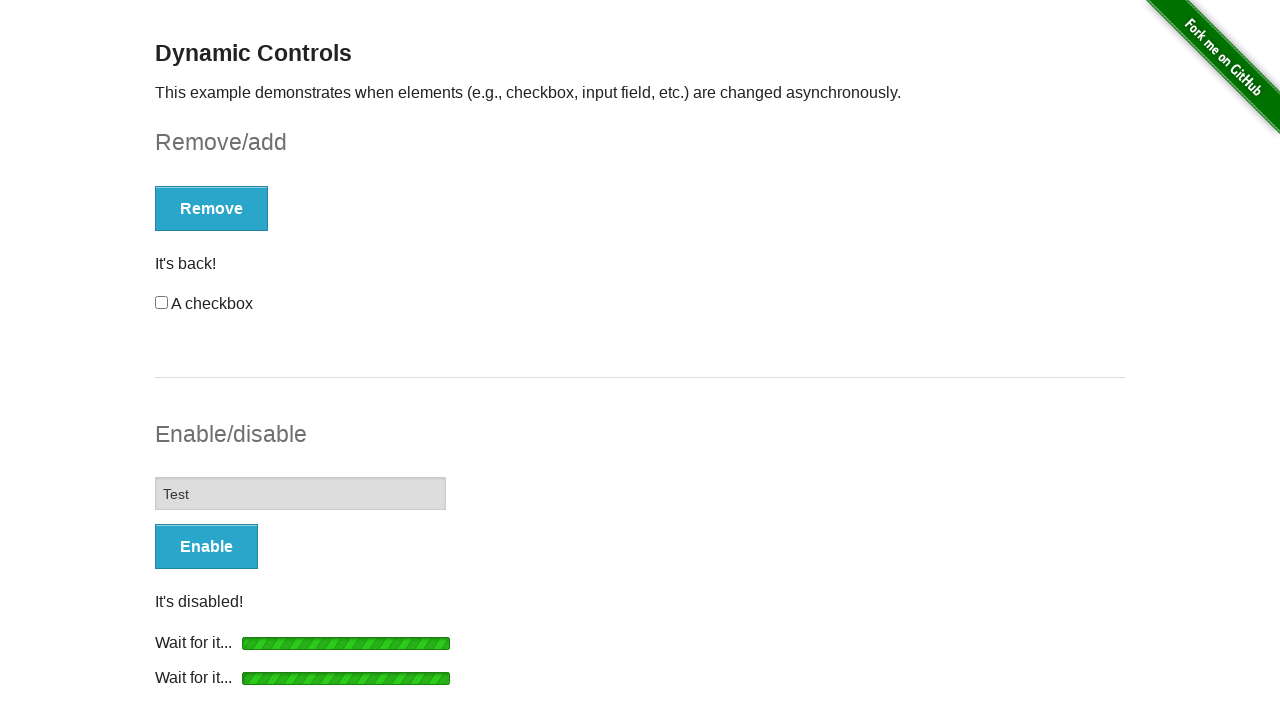

Clicked checkbox to toggle state at (162, 303) on input[type='checkbox']
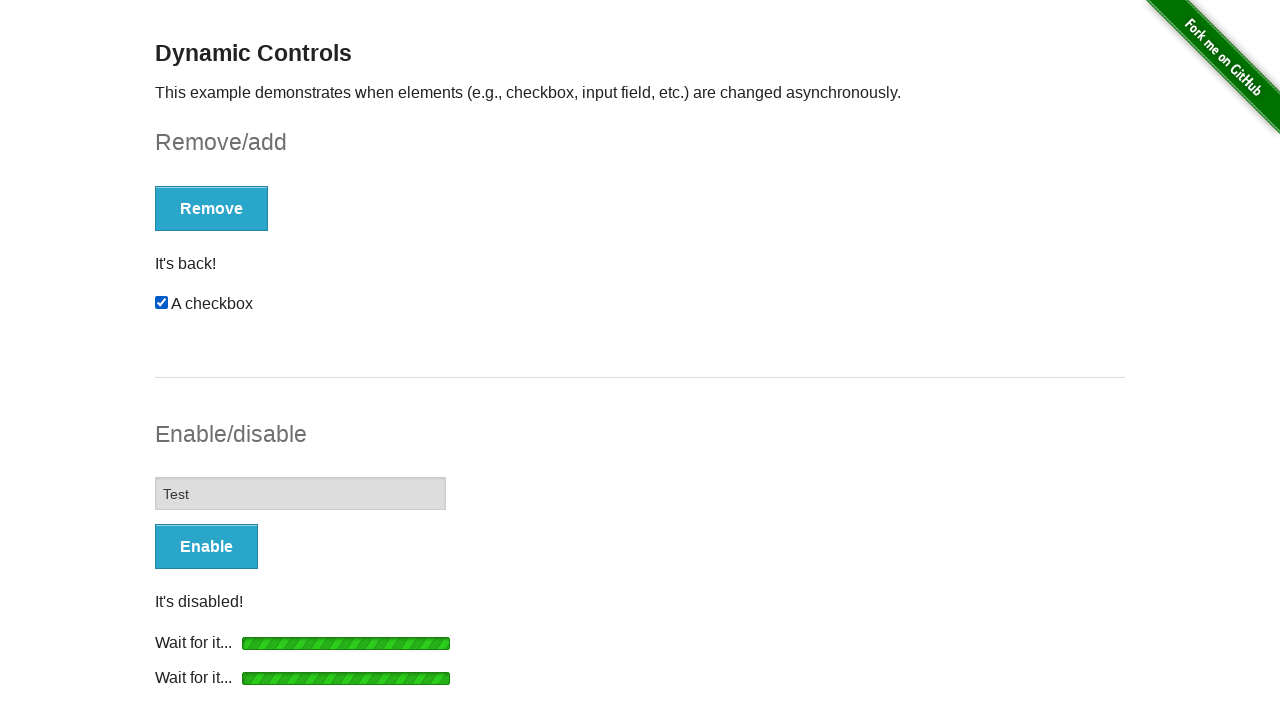

Clicked Remove button to remove checkbox at (212, 208) on button:has-text('Remove')
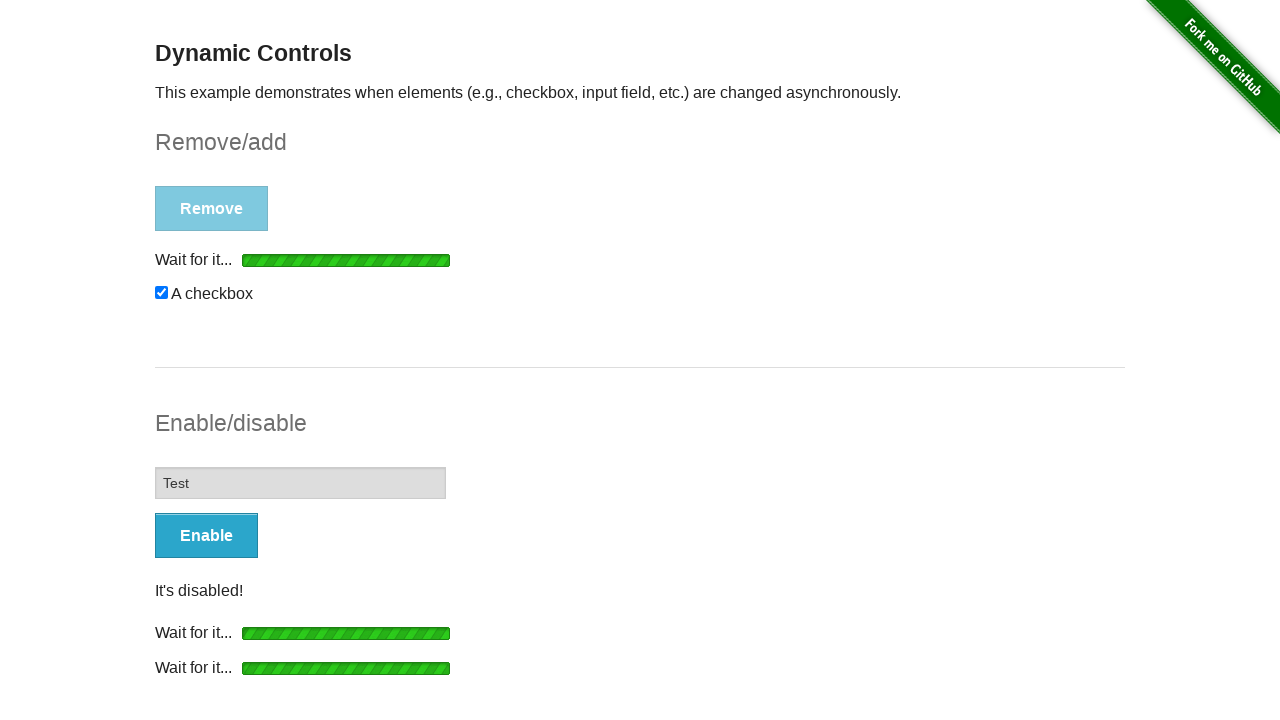

Clicked Enable button to enable input field at (206, 536) on button:has-text('Enable')
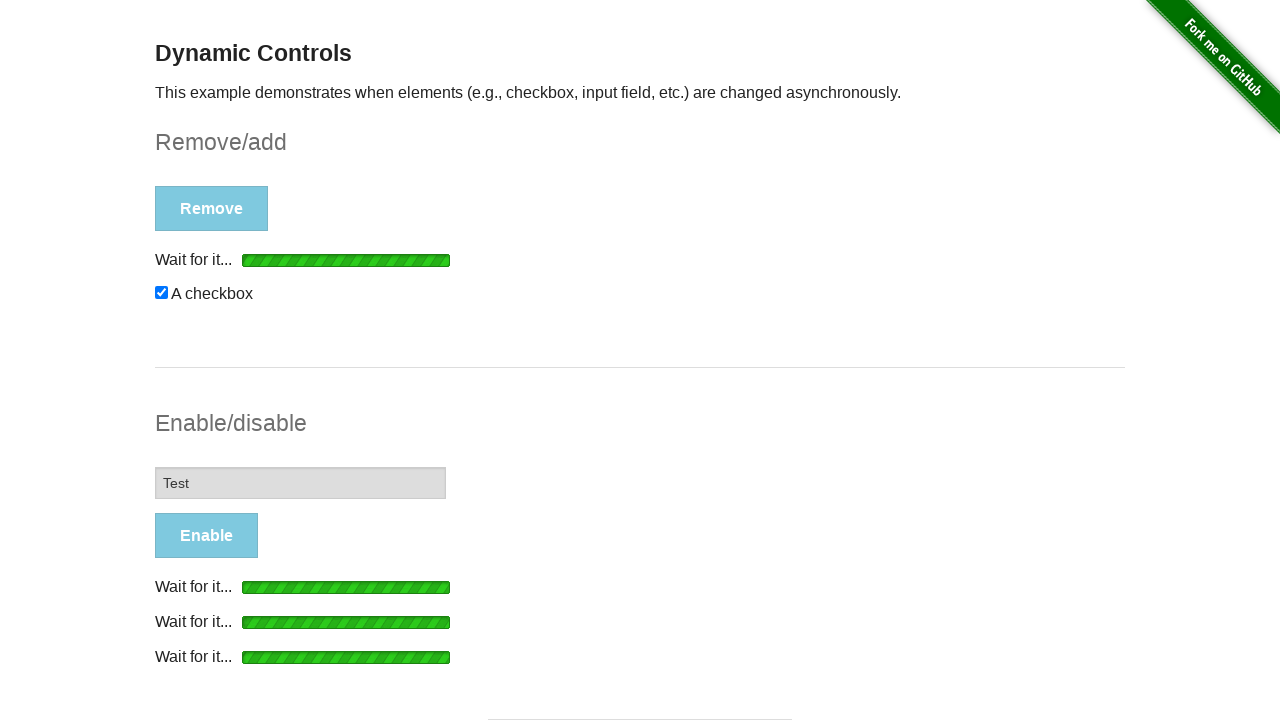

Loading spinner disappeared - operation completed
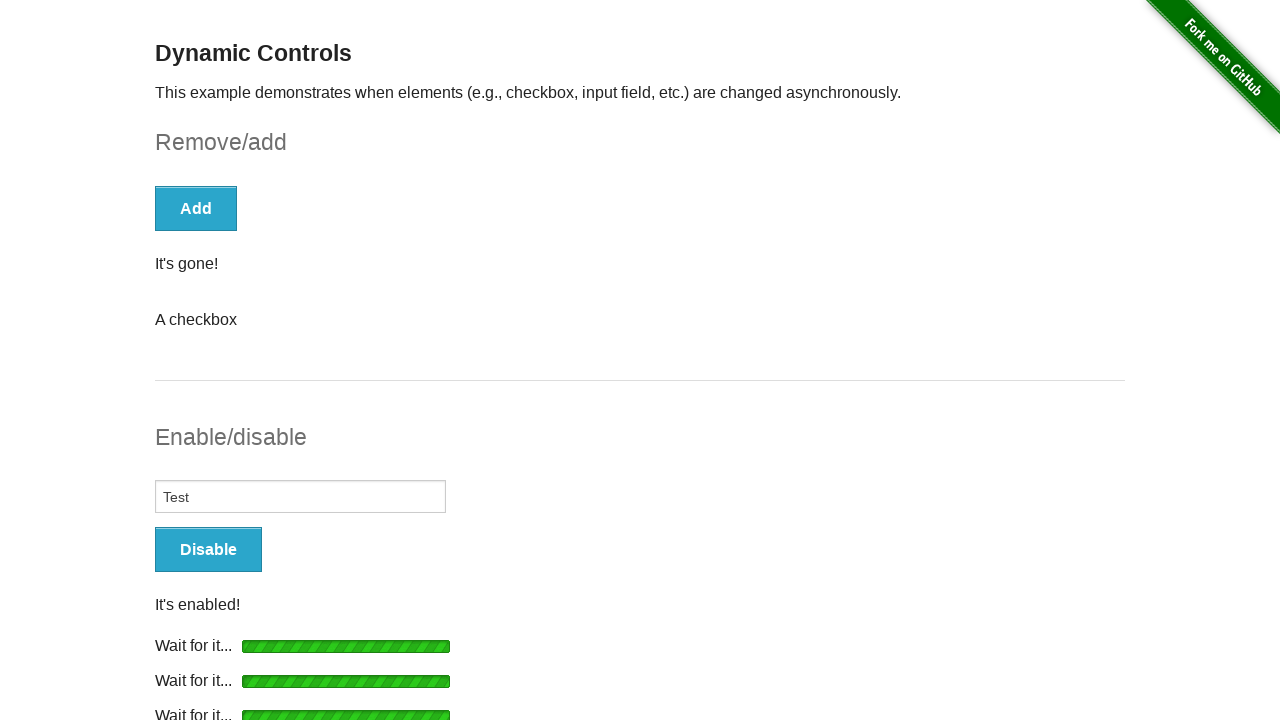

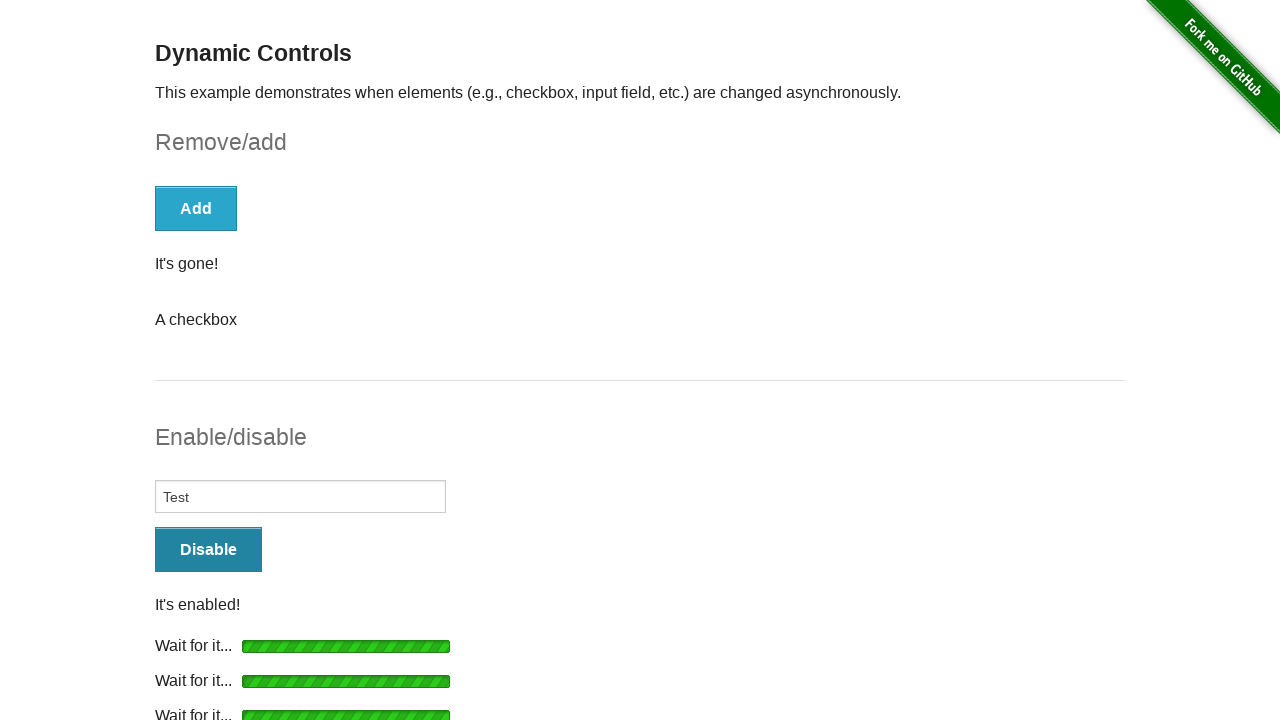